Tests navigation to the new books section and verifies the page heading

Starting URL: https://www.rulit.me/

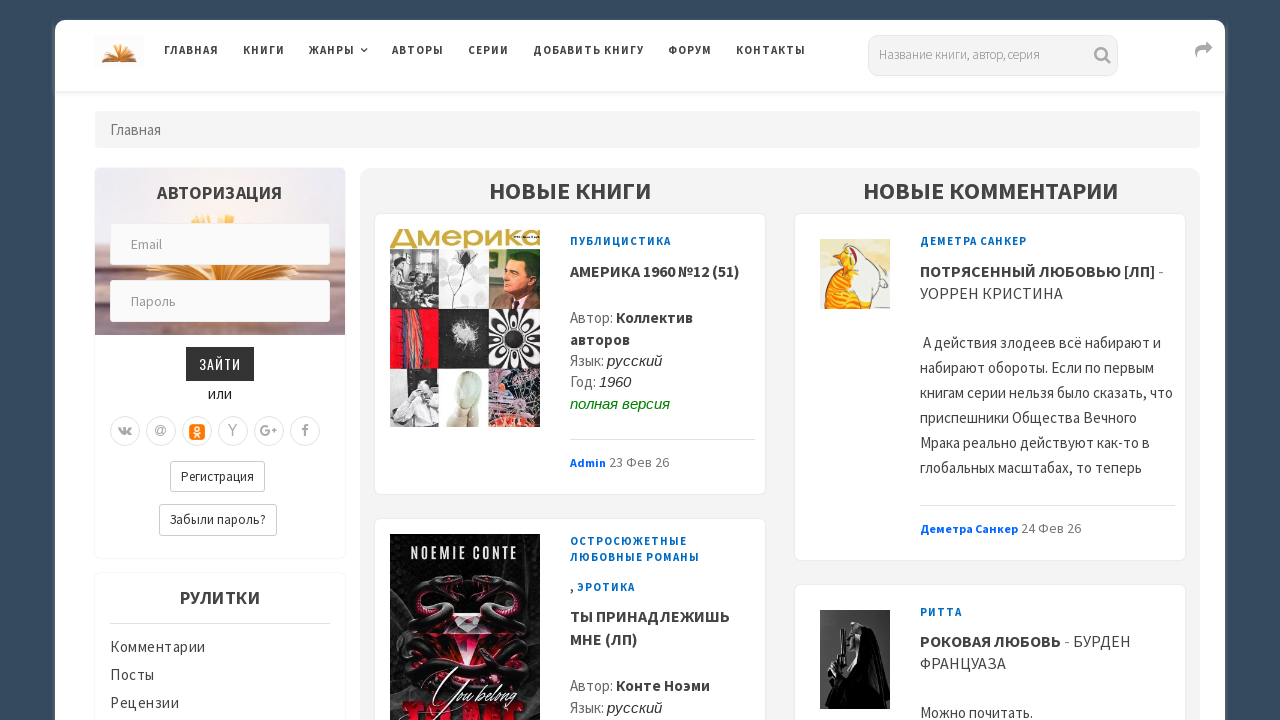

Clicked on the new books link in navigation at (264, 50) on xpath=//*[@id="myNavbar"]/ul[5]/li[2]/a
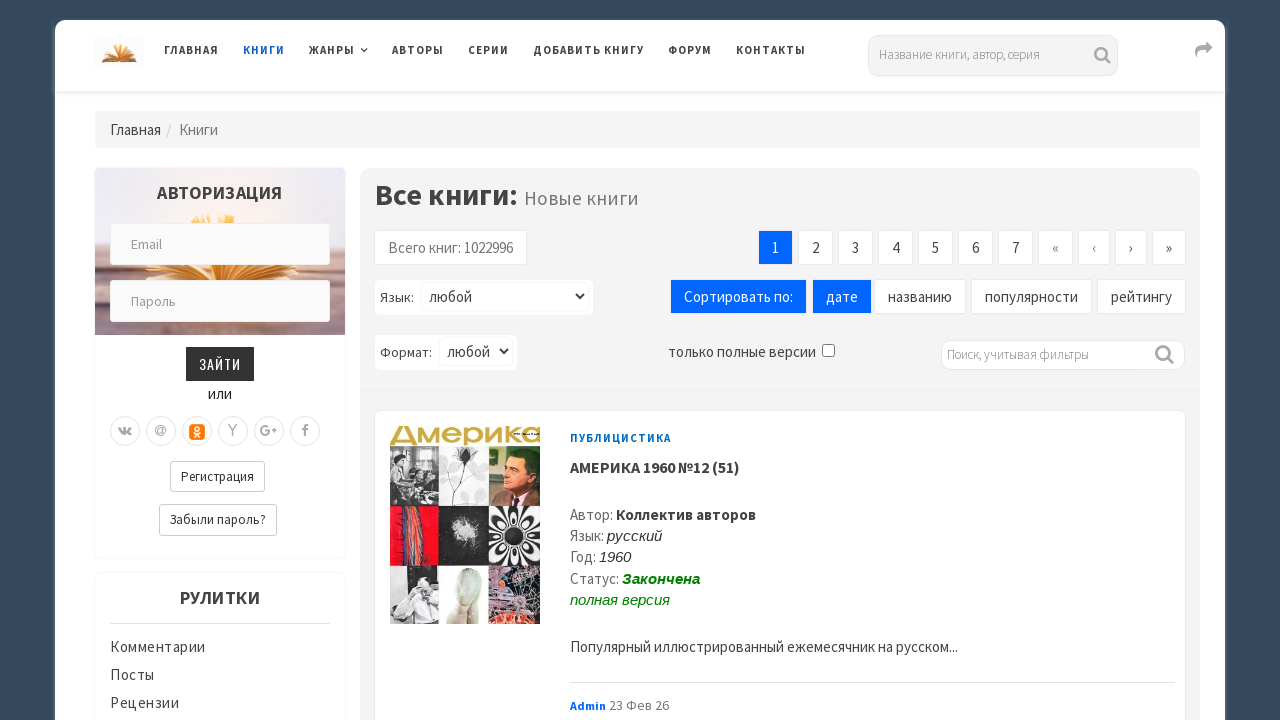

New books page heading loaded and verified
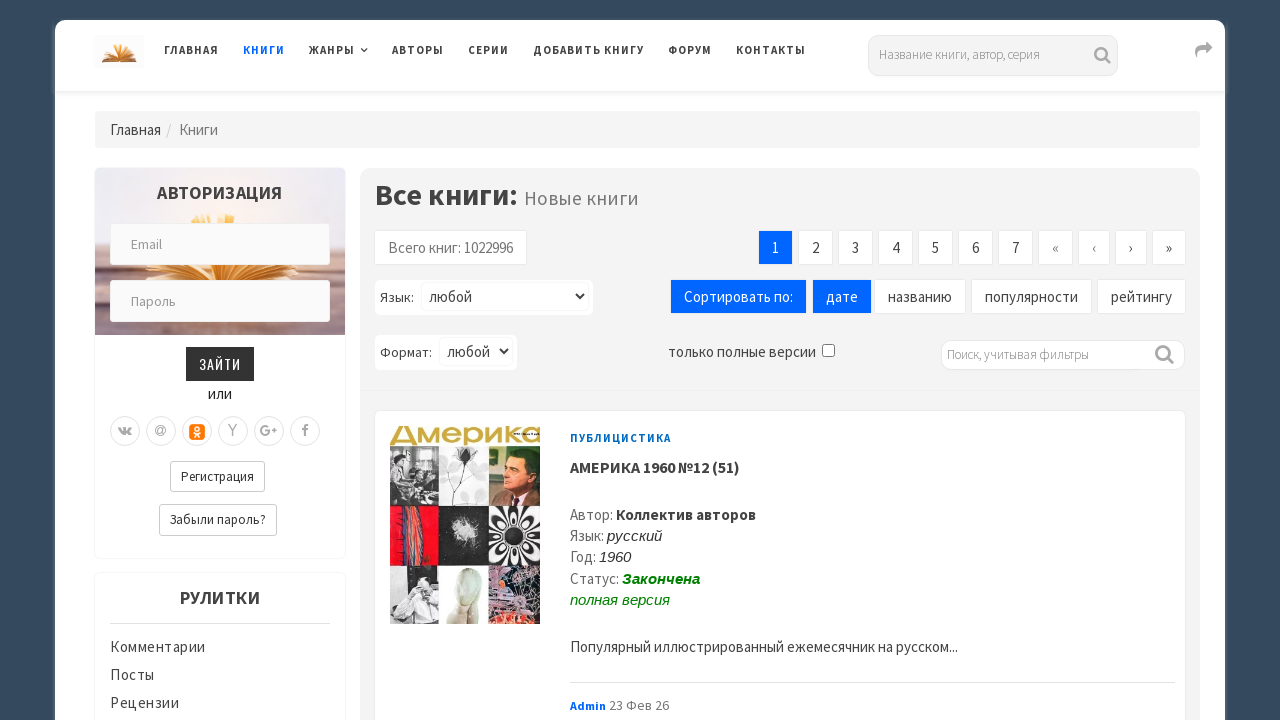

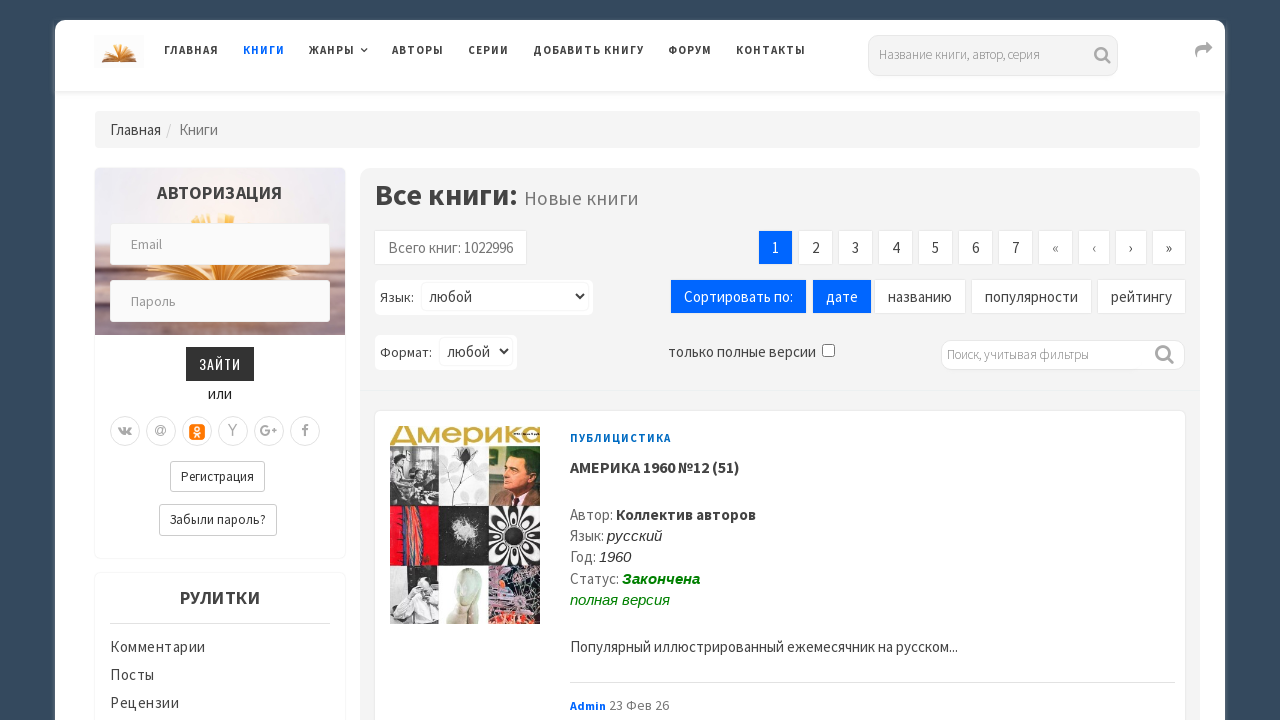